Navigates to OrangeHRM demo site homepage and verifies the presence of the company logo

Starting URL: https://opensource-demo.orangehrmlive.com/

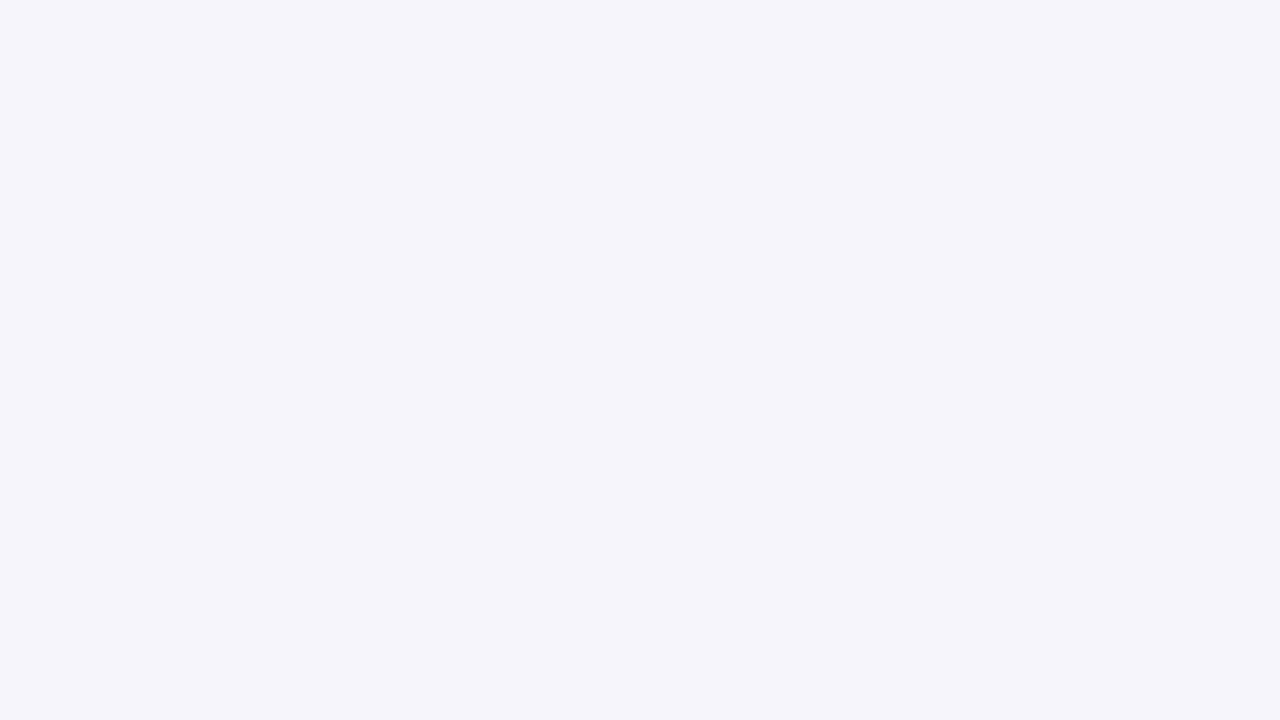

Waited for OrangeHRM login branding logo element to be present
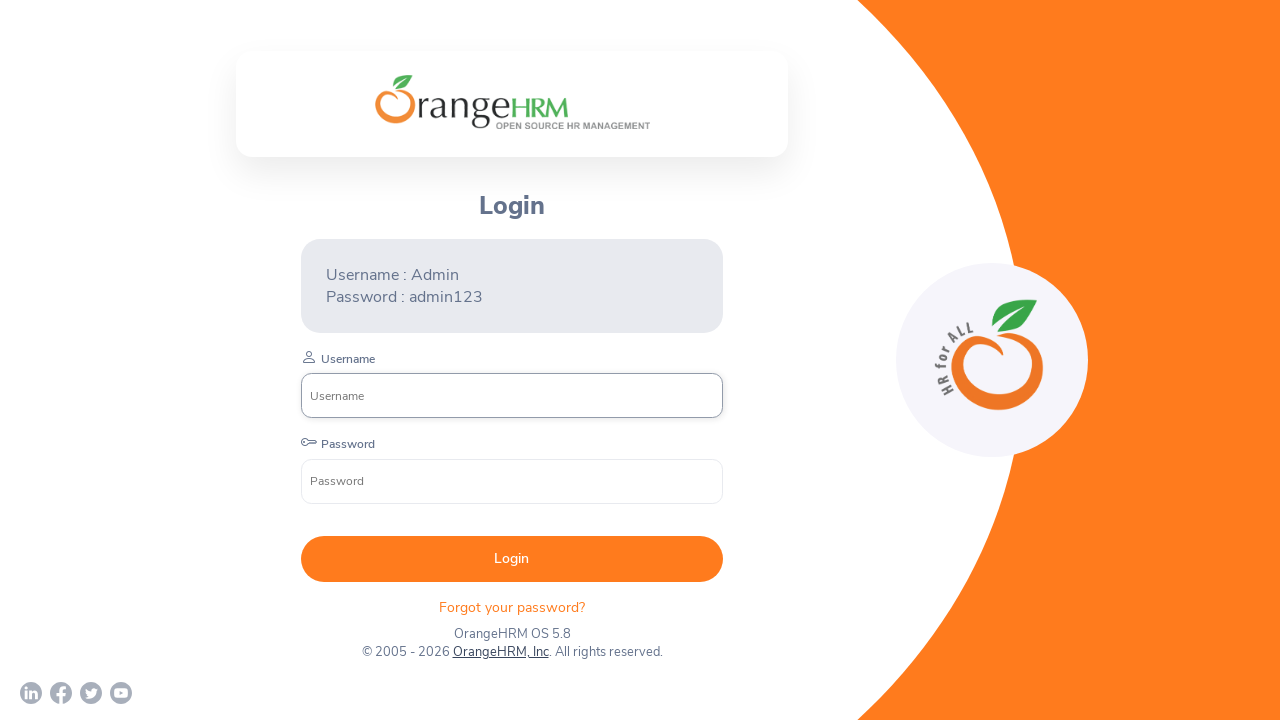

Verified that the company logo is visible on the homepage
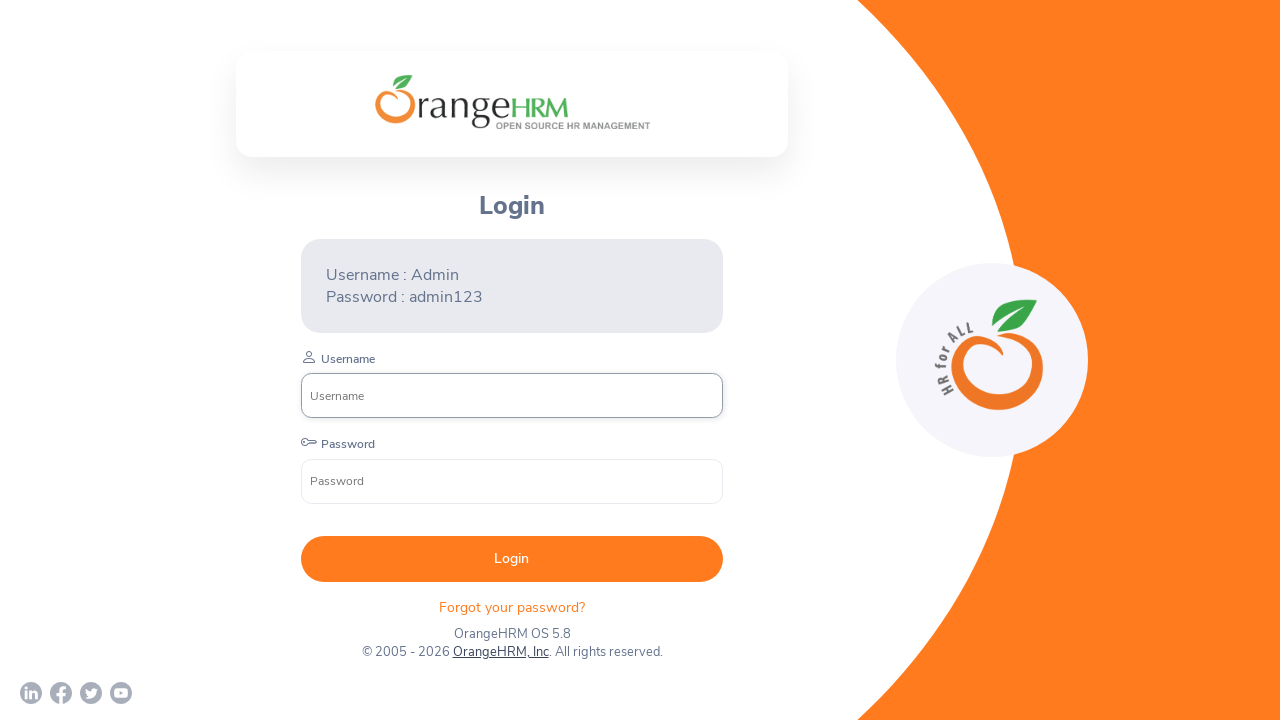

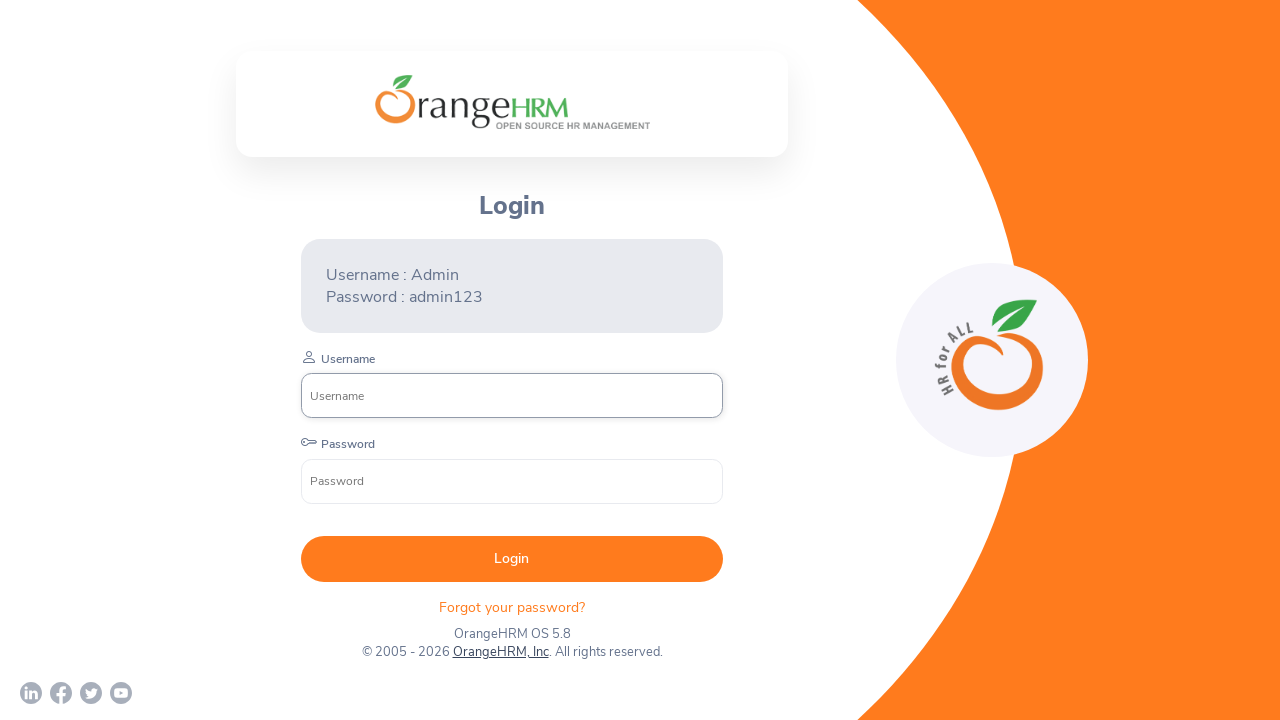